Tests an online calculator by clicking on number buttons and operation buttons on a canvas element, performing various calculations

Starting URL: https://www.online-calculator.com/full-screen-calculator/

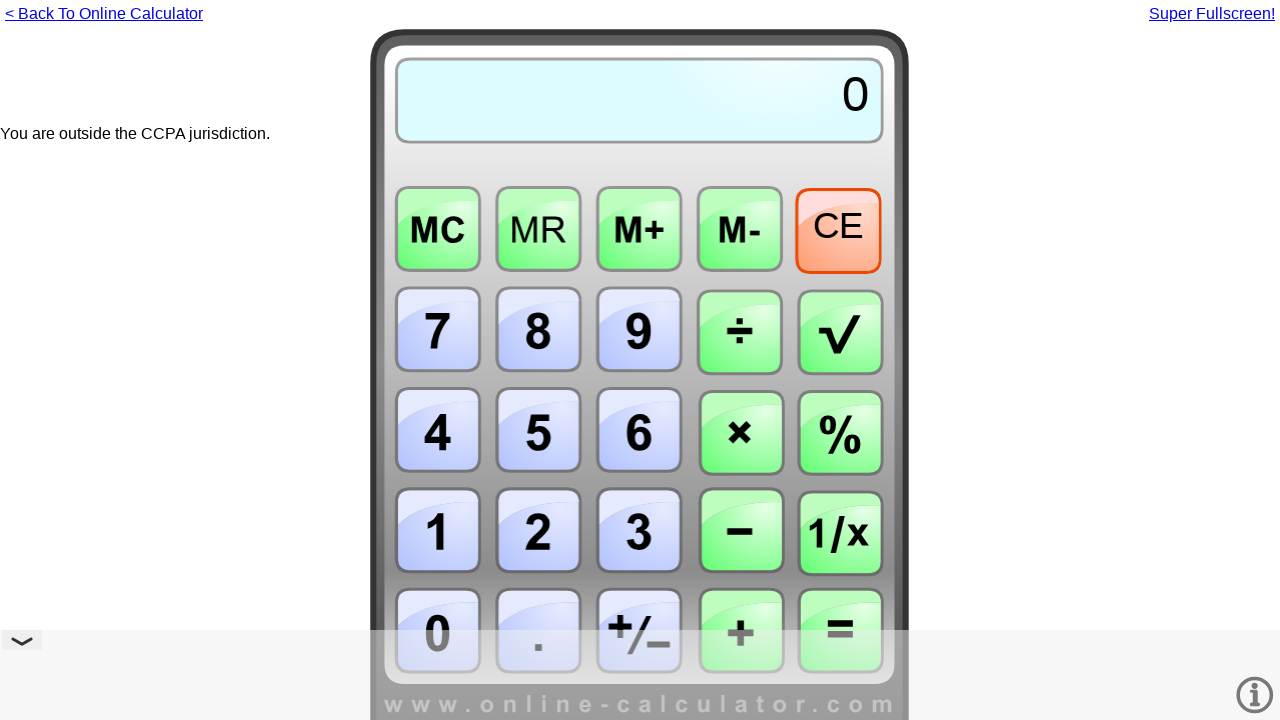

Located iframe containing calculator
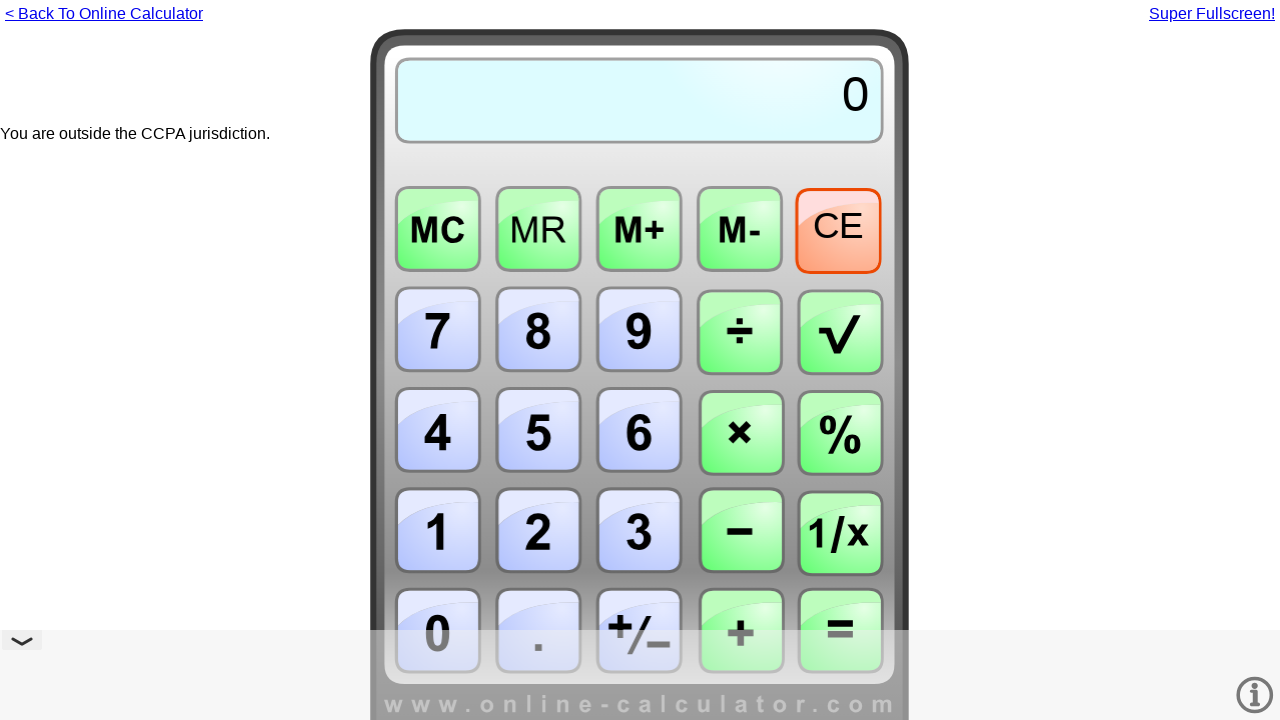

Located canvas element in calculator iframe
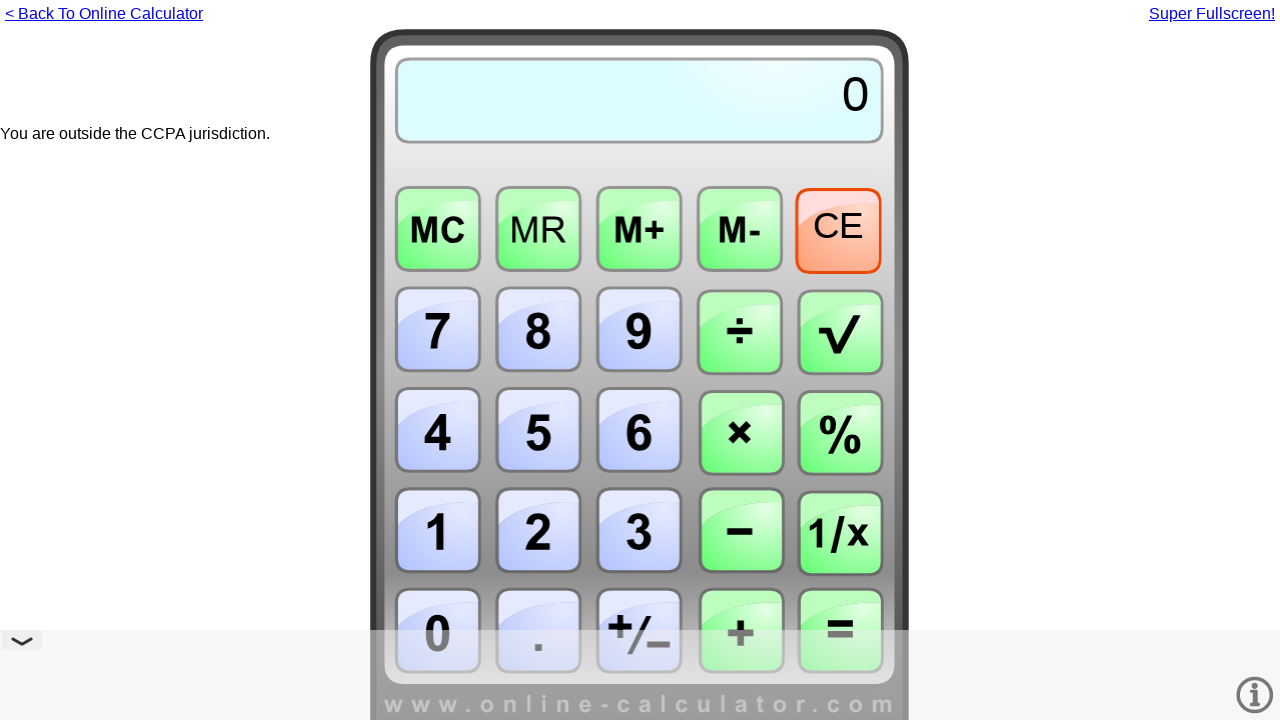

Clicked number 7 on calculator at (424, 188) on iframe >> nth=0 >> internal:control=enter-frame >> canvas
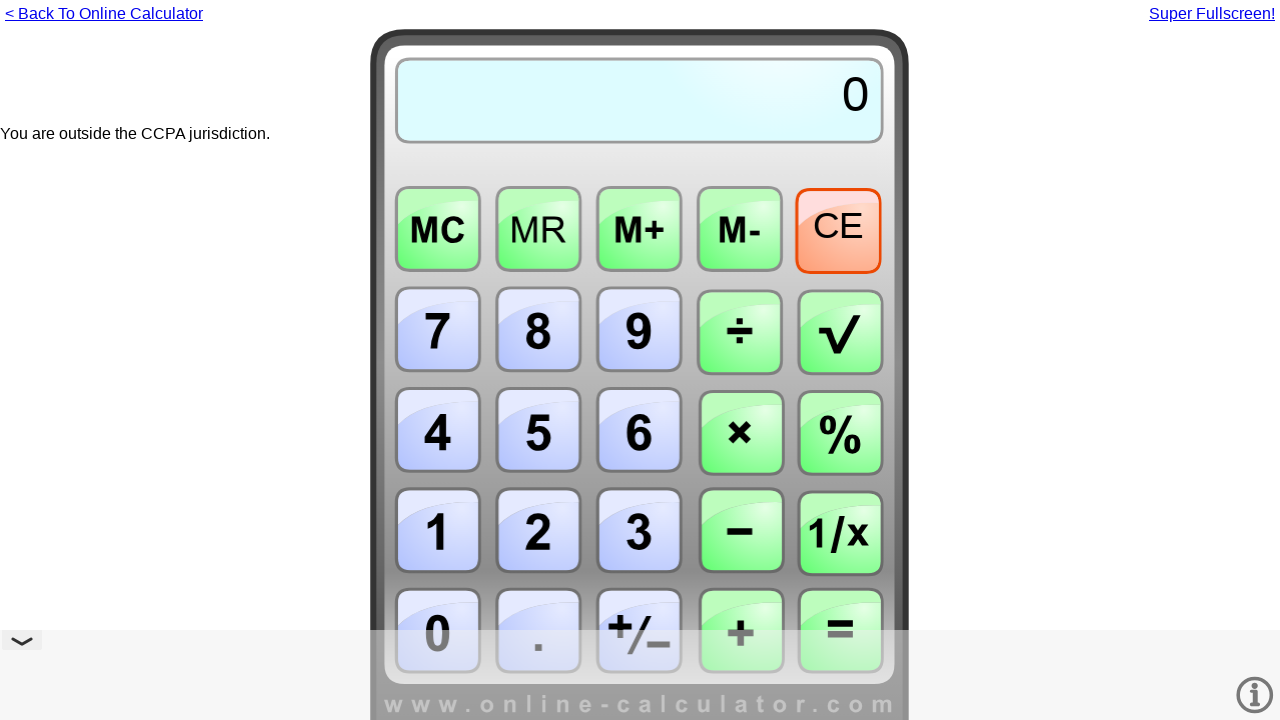

Clicked addition operator at (514, 368) on iframe >> nth=0 >> internal:control=enter-frame >> canvas
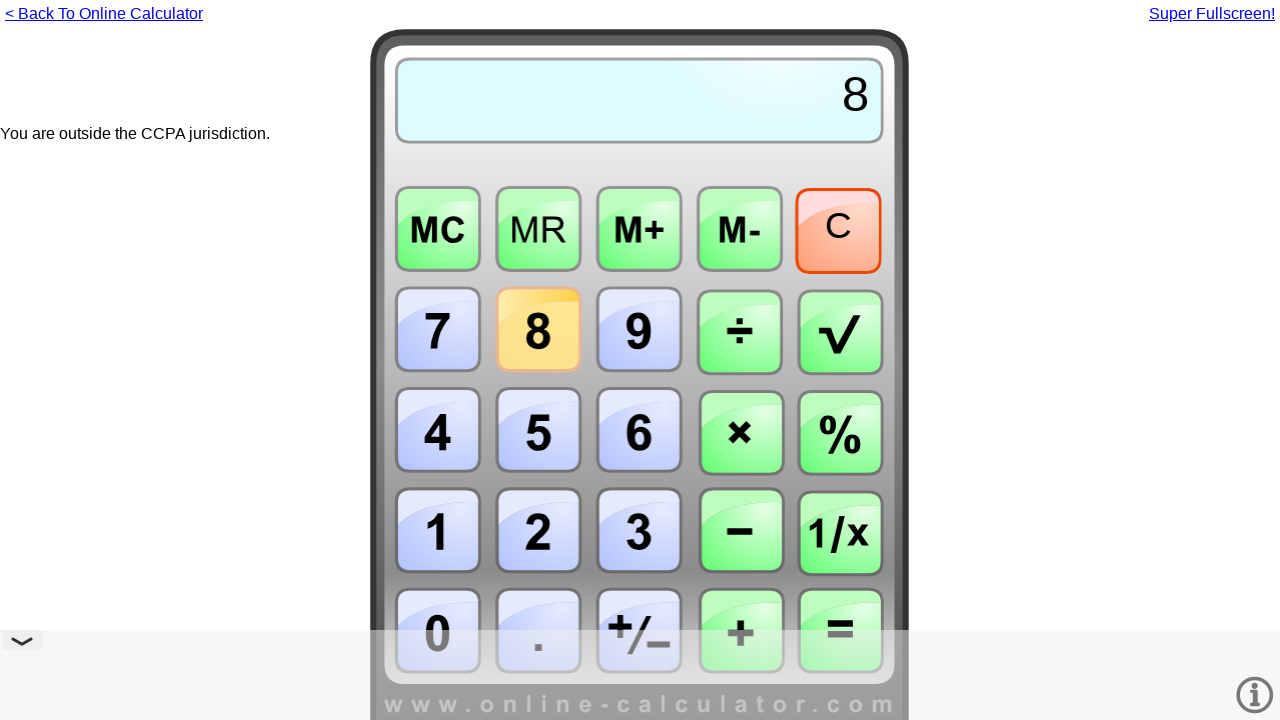

Clicked number 3 on calculator at (484, 308) on iframe >> nth=0 >> internal:control=enter-frame >> canvas
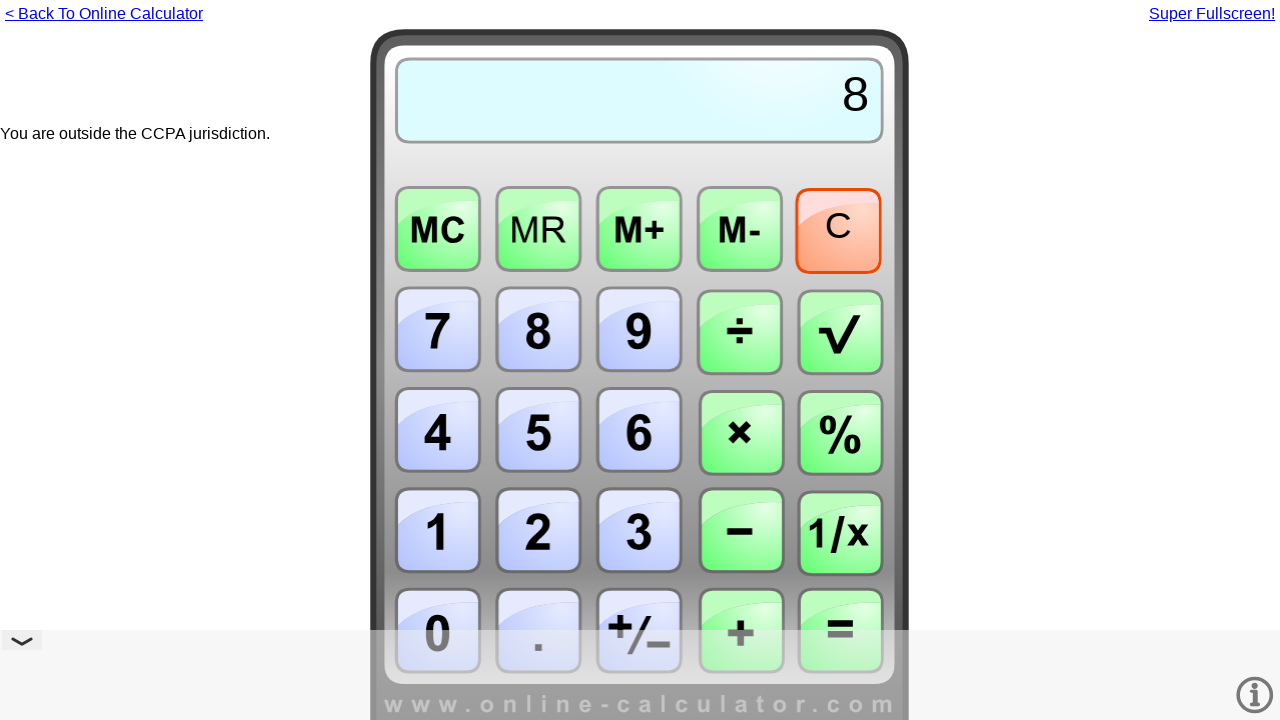

Clicked equals button to calculate 7 + 3 at (514, 428) on iframe >> nth=0 >> internal:control=enter-frame >> canvas
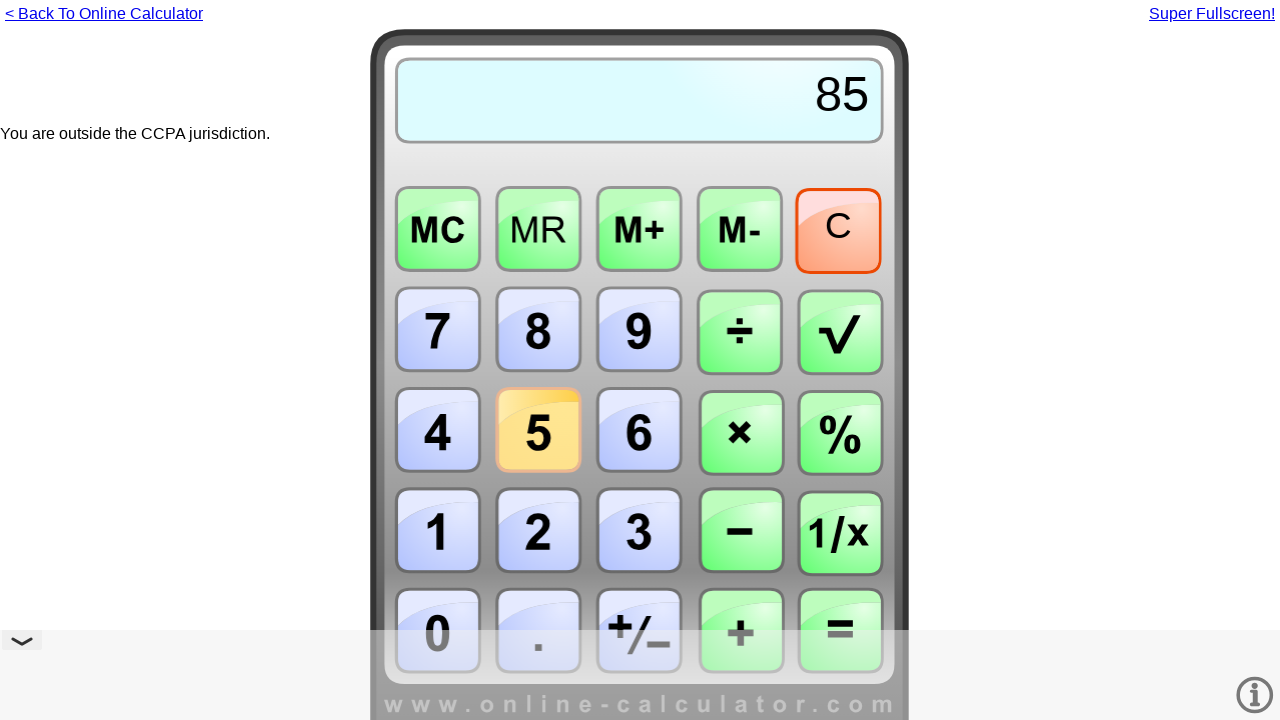

Clicked number 5 on calculator at (454, 248) on iframe >> nth=0 >> internal:control=enter-frame >> canvas
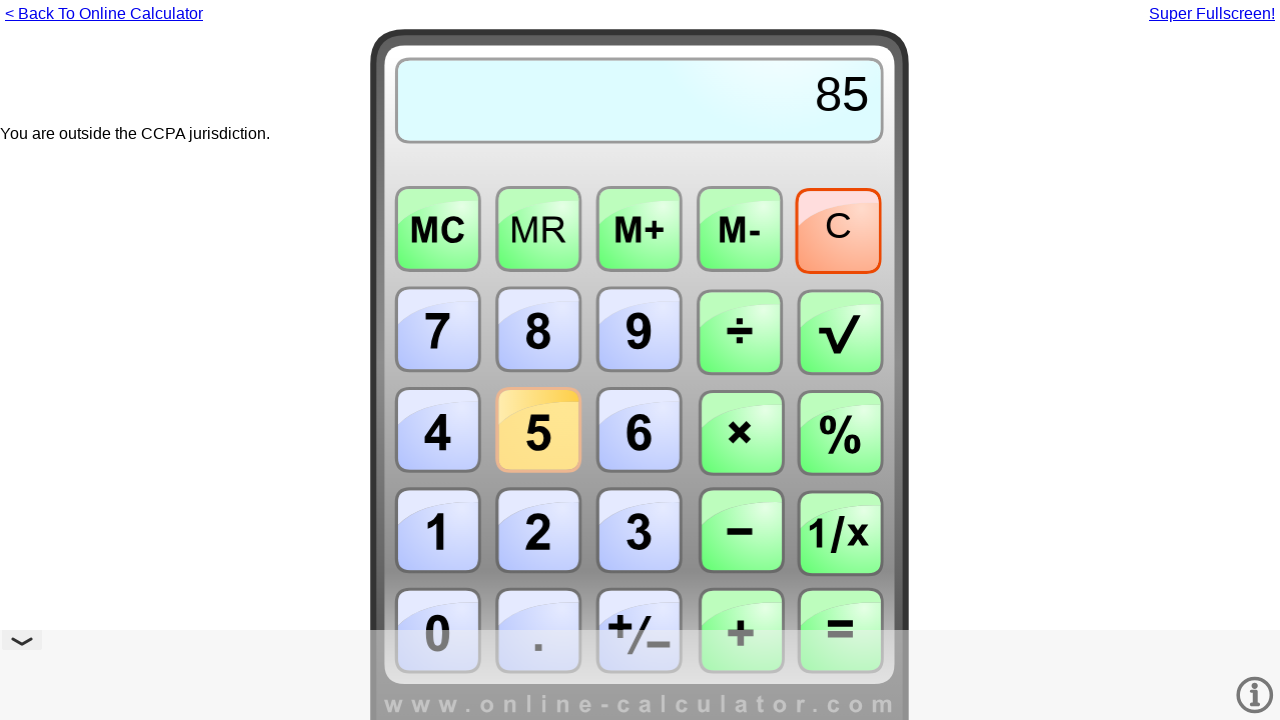

Clicked Clear Entry button to reset calculator at (484, 128) on iframe >> nth=0 >> internal:control=enter-frame >> canvas
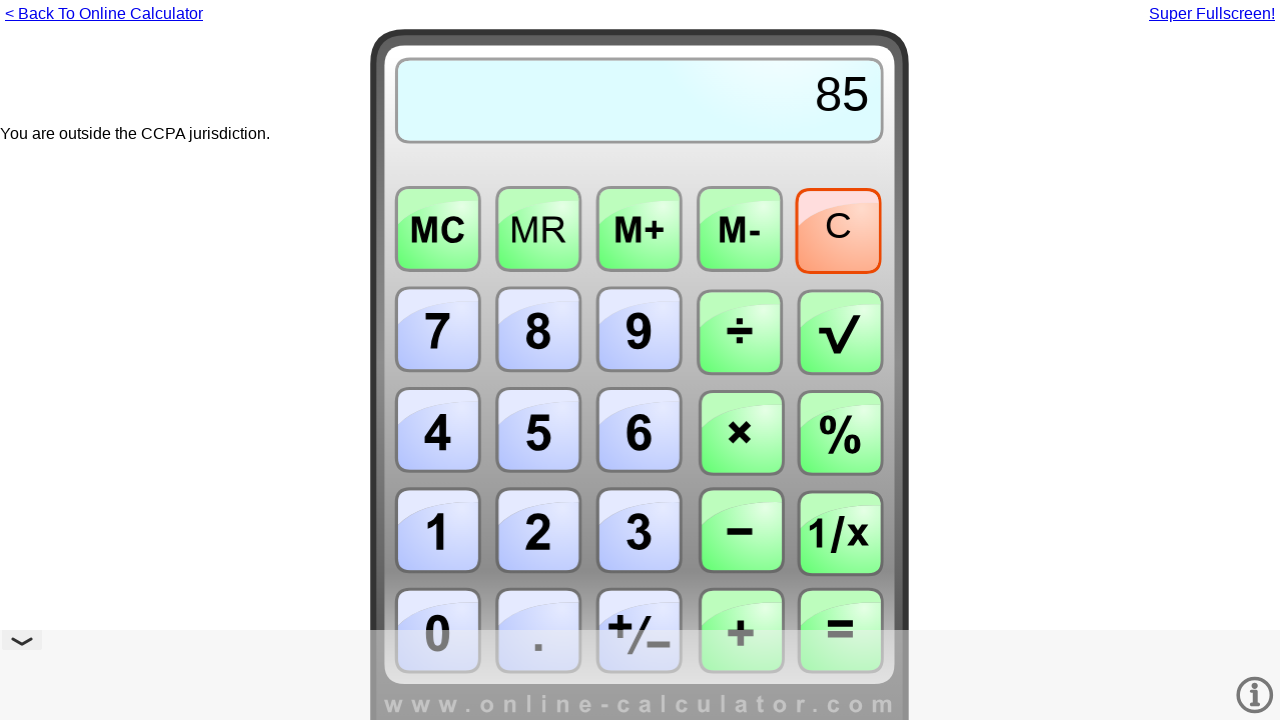

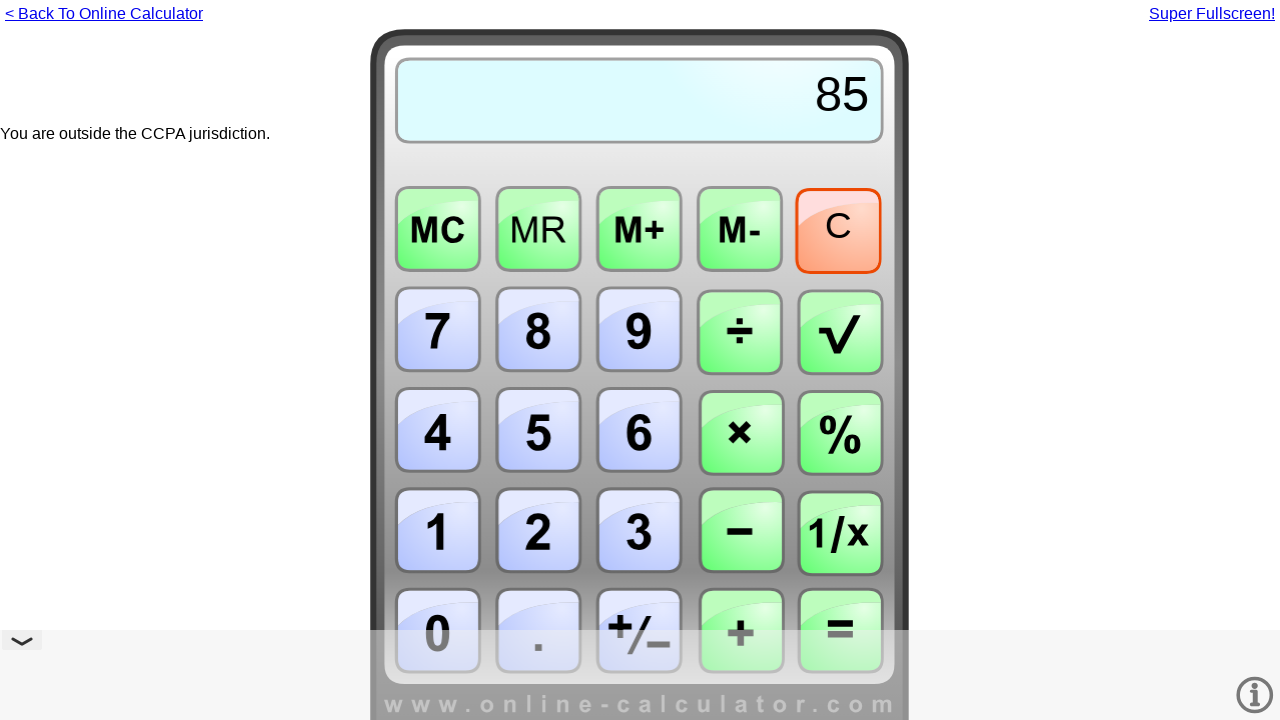